Tests the text input functionality on UI Testing Playground by entering text into an input field and clicking a button to change its label

Starting URL: http://uitestingplayground.com/textinput

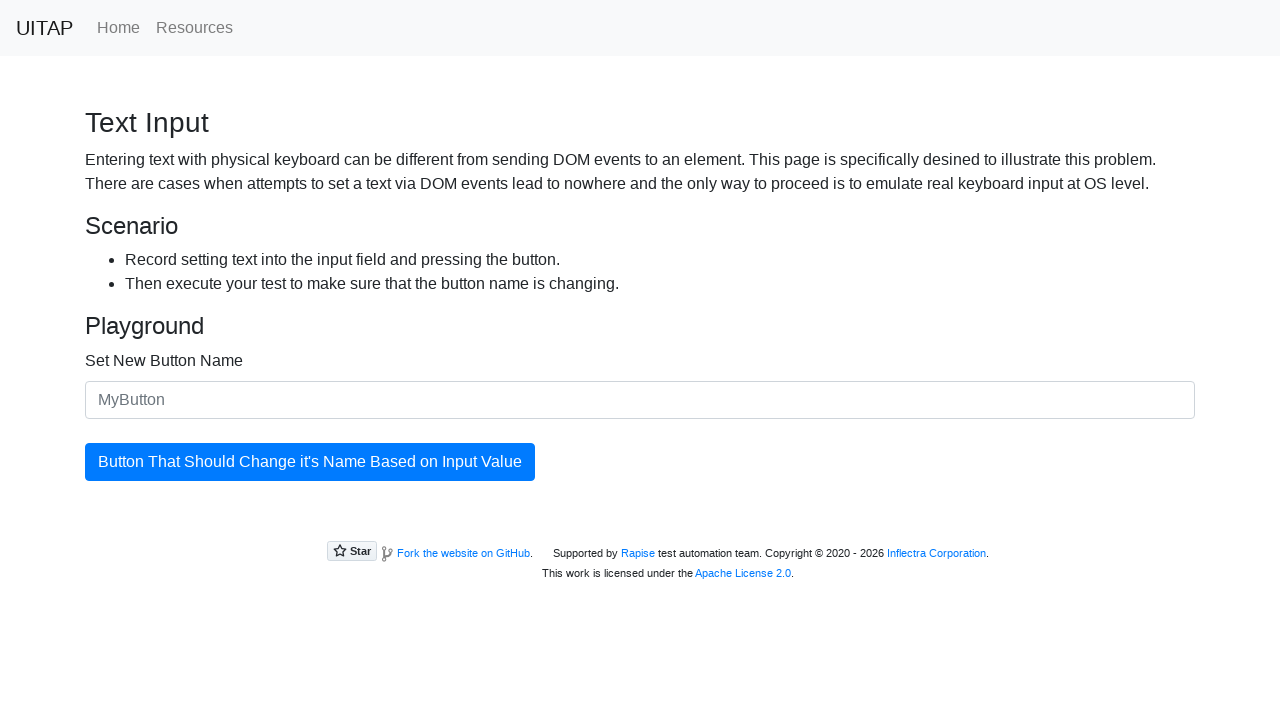

Navigated to UI Testing Playground text input page
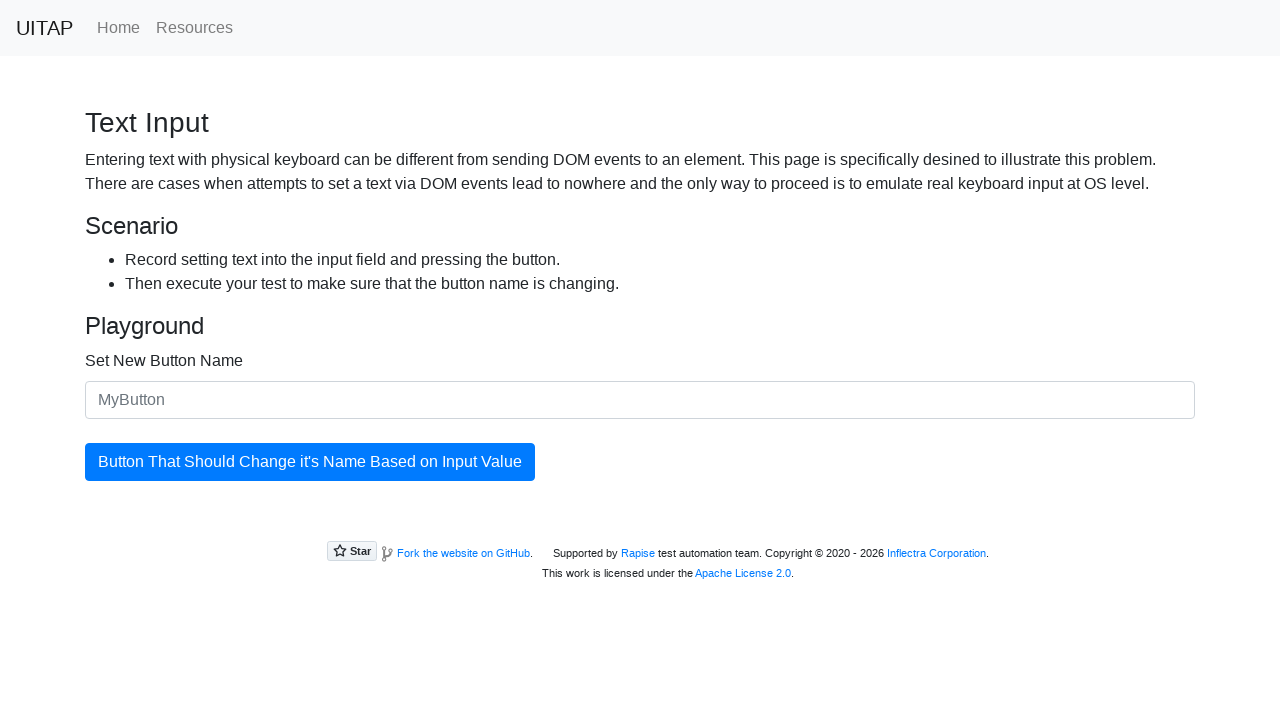

Entered 'My_Button' into the text input field on #newButtonName
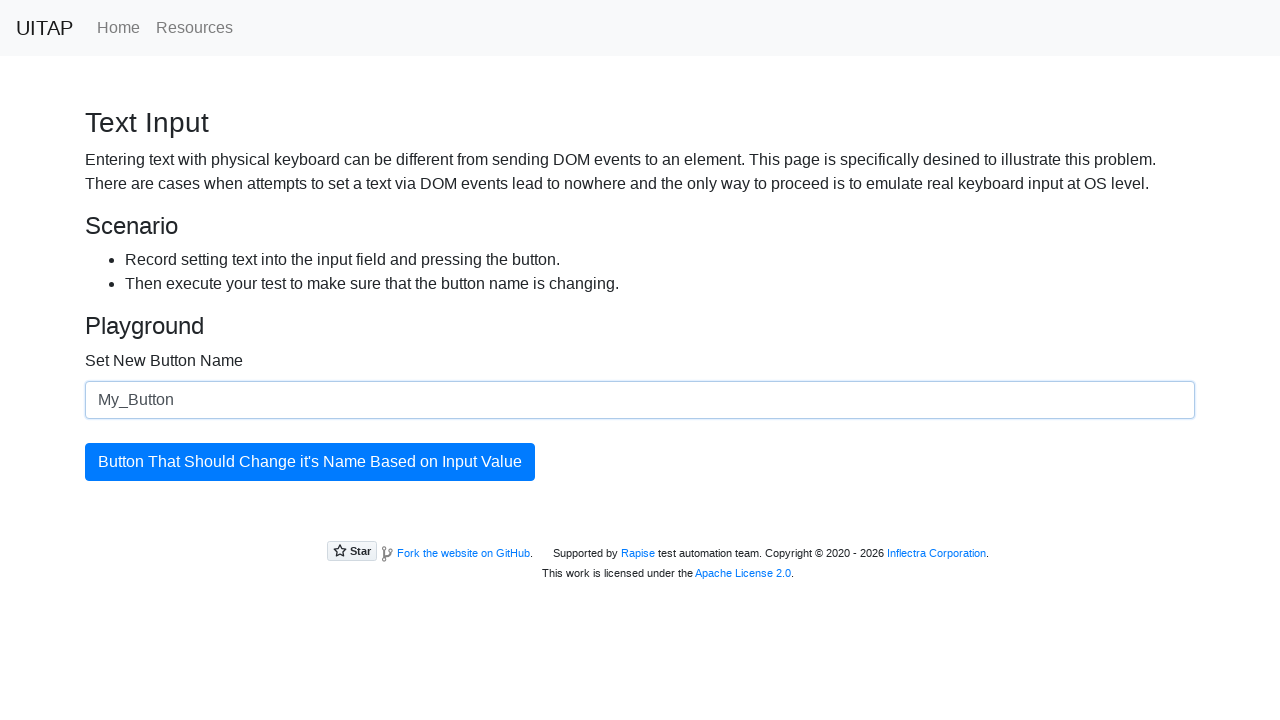

Clicked the button to apply the new label at (310, 462) on #updatingButton
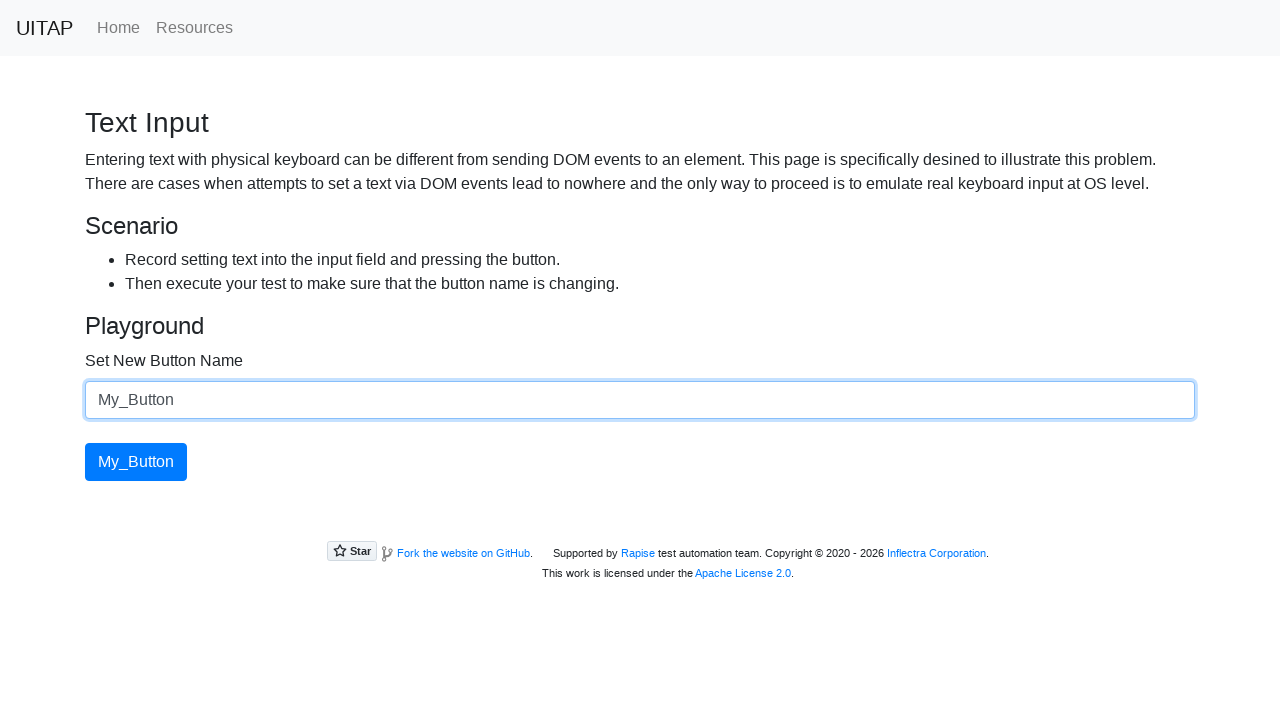

Verified button label changed to 'My_Button'
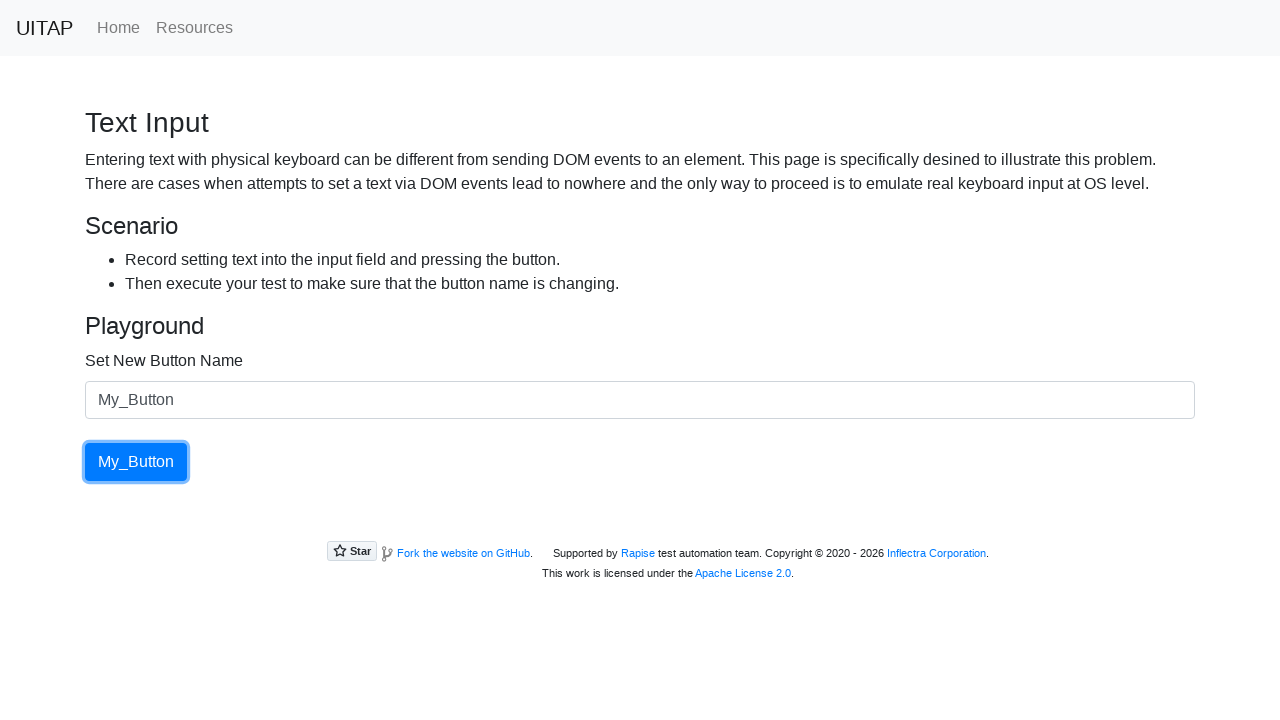

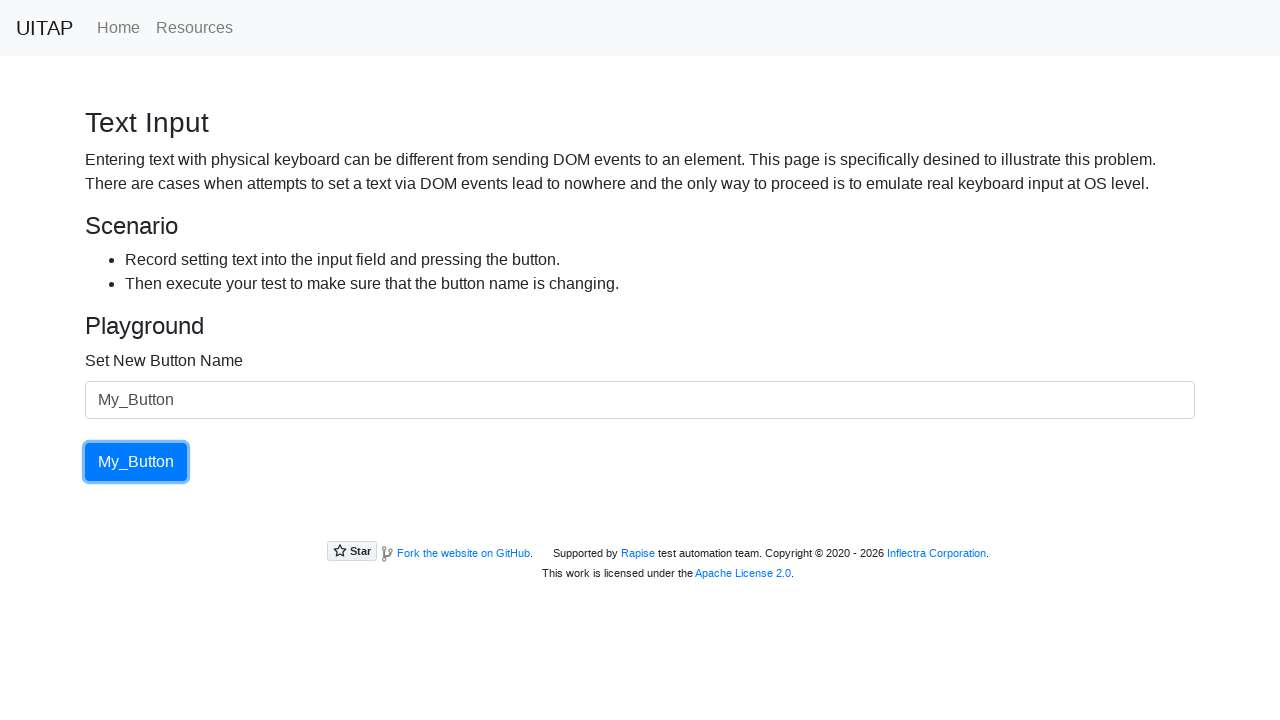